Tests mouse hover functionality by moving the cursor over a menu item (blogs) to trigger hover effects

Starting URL: https://omayo.blogspot.com/

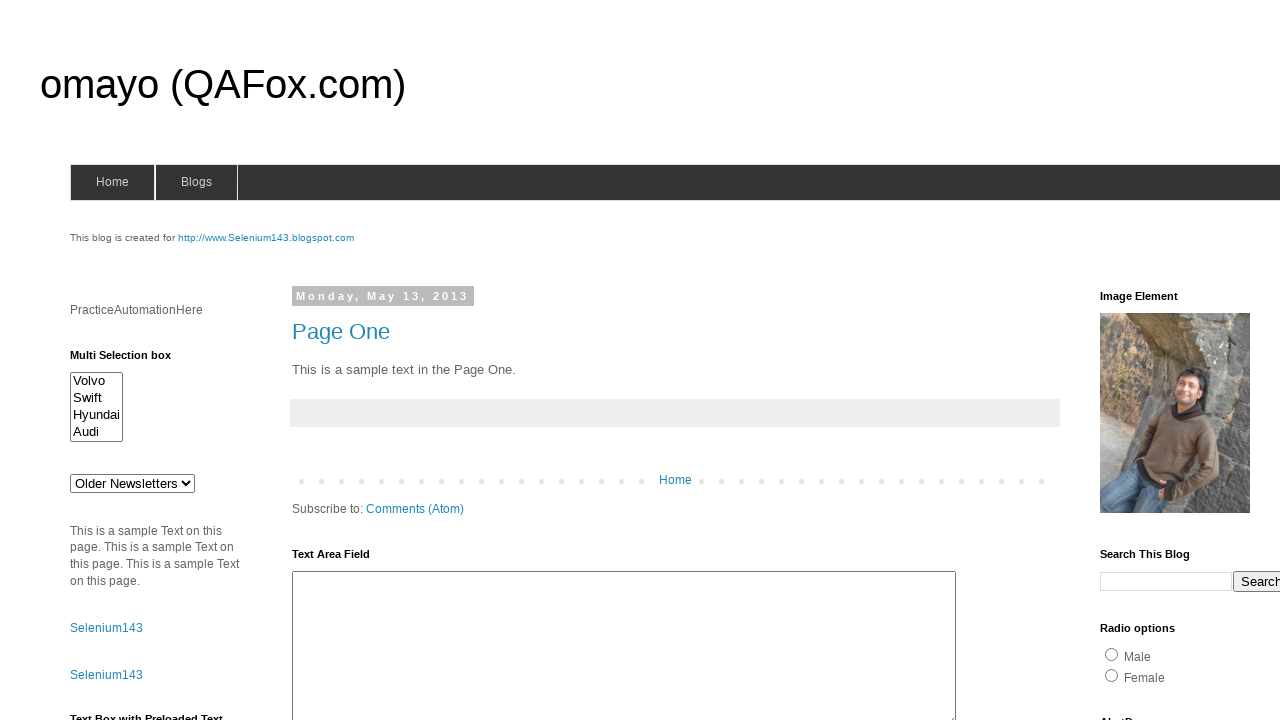

Hovered over the Blogs menu item to trigger hover effects at (196, 182) on xpath=//div[@id='cssmenu']/ul/li[2]
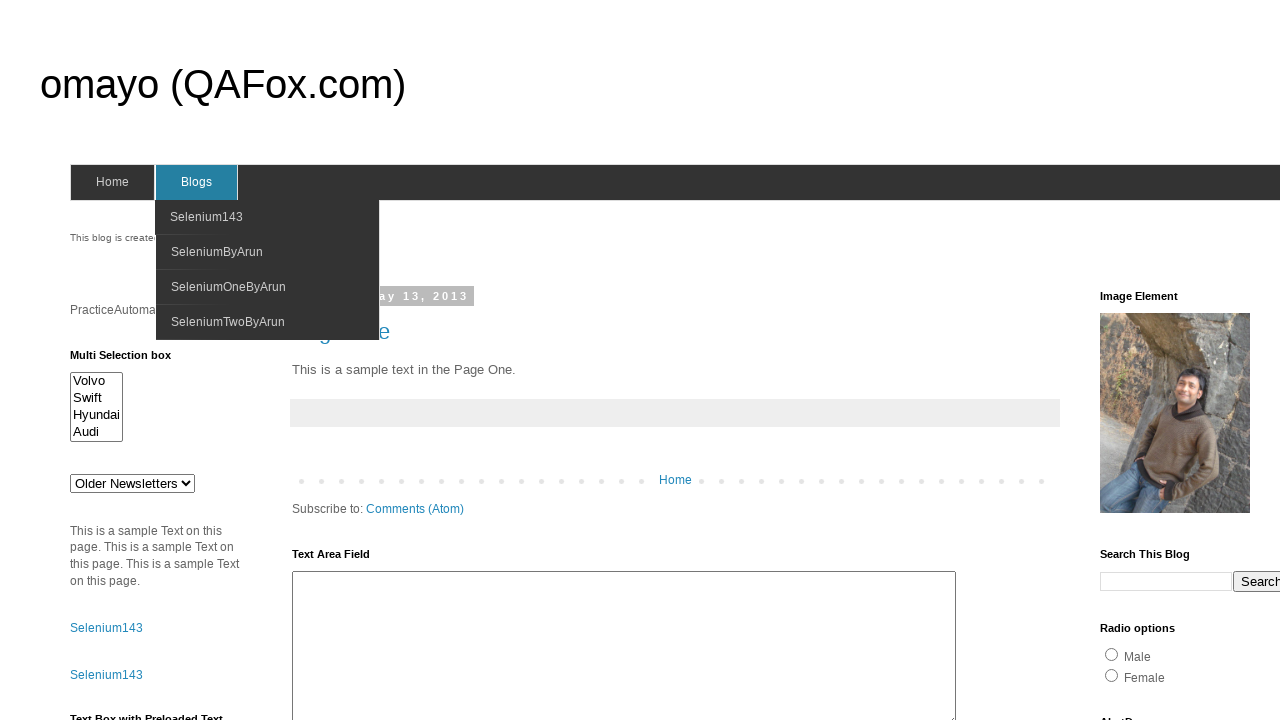

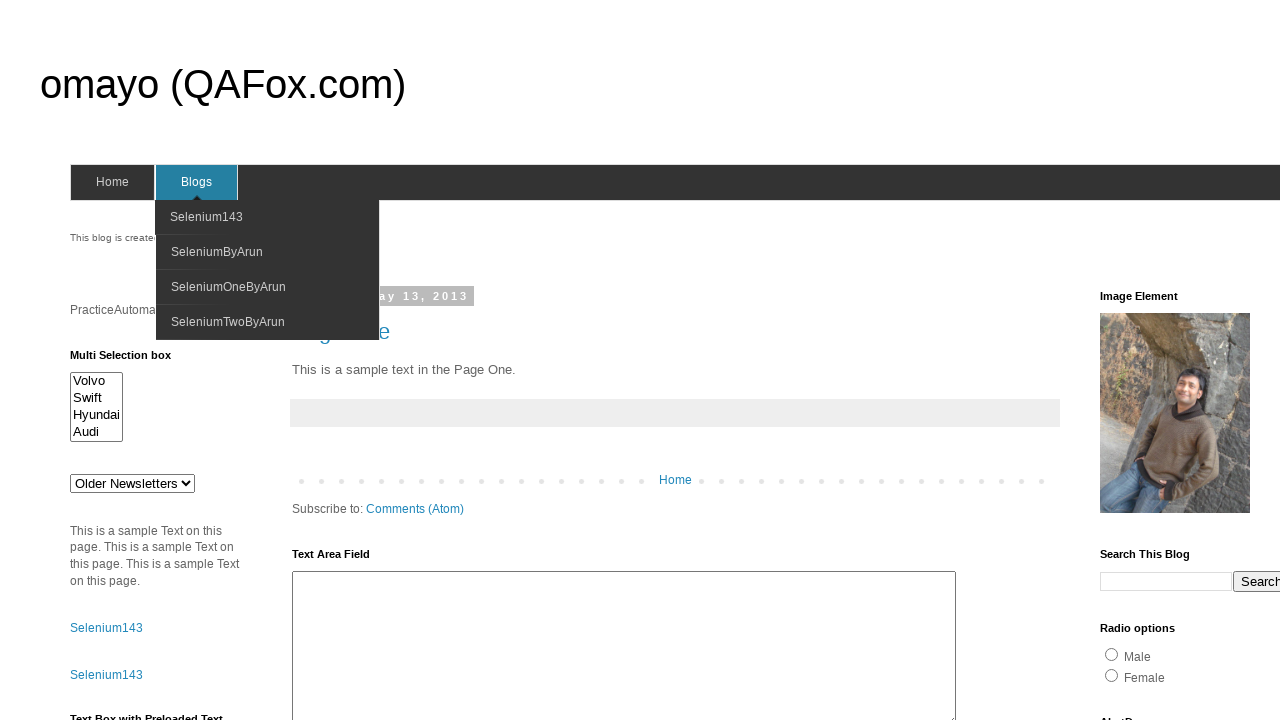